Tests division functionality on calculator.net by entering 4000 ÷ 200 and verifying the result

Starting URL: https://calculator.net

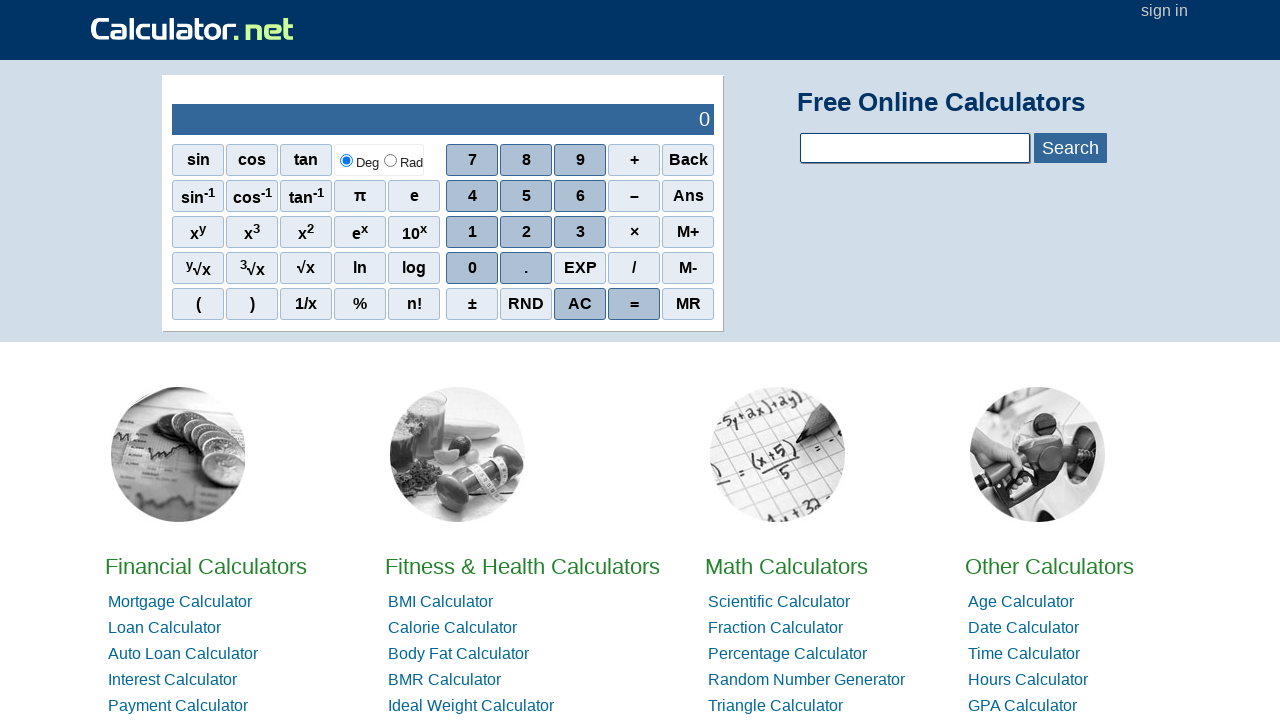

Located all number buttons on calculator
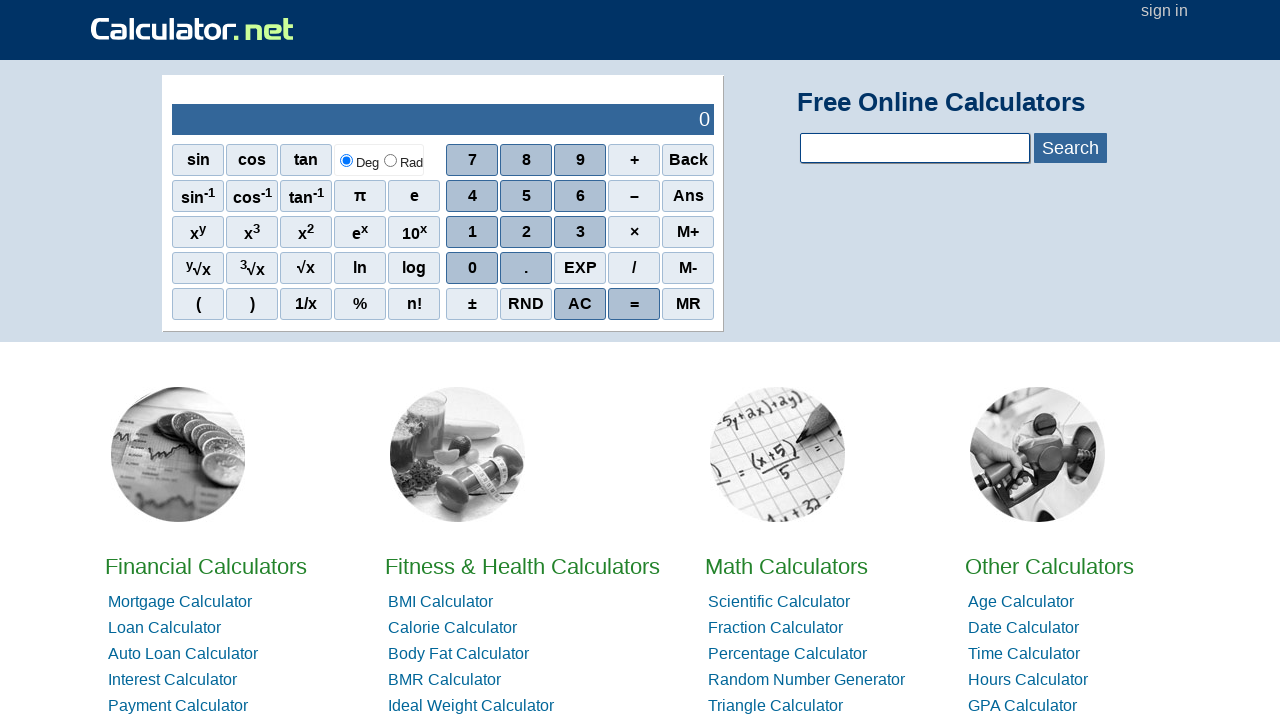

Located all operator buttons on calculator
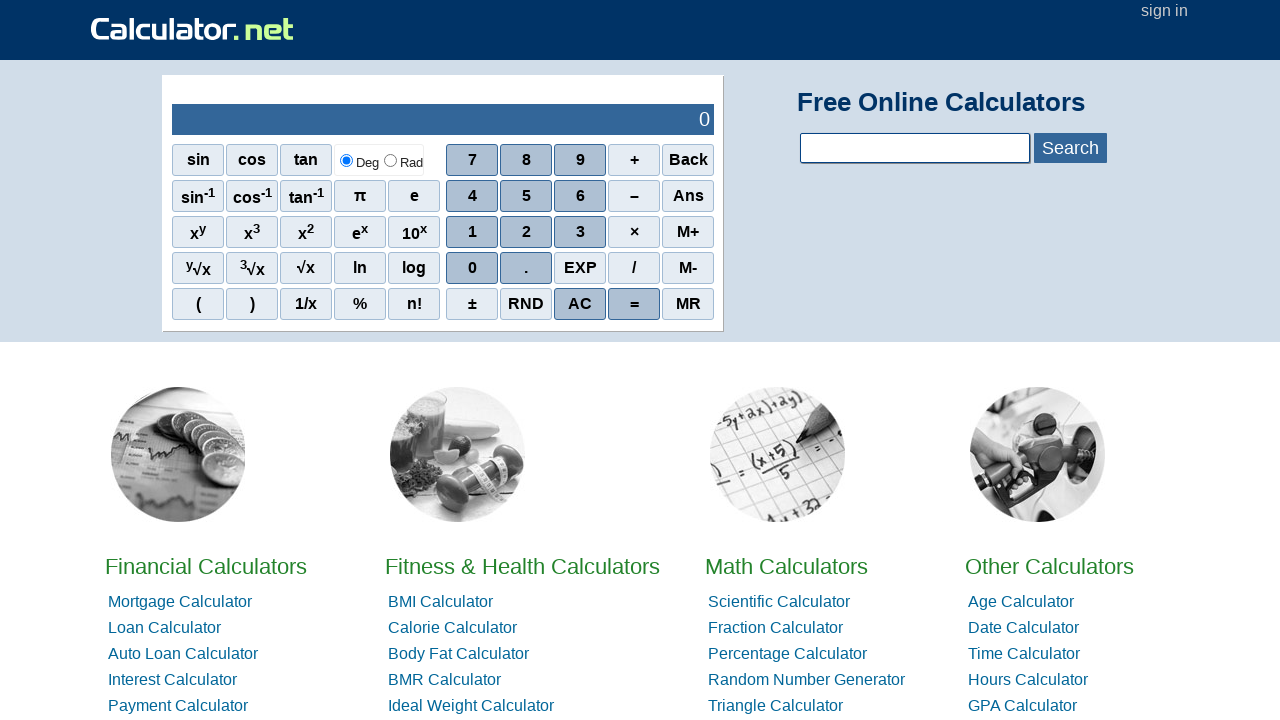

Reversed numbers array to match calculator layout
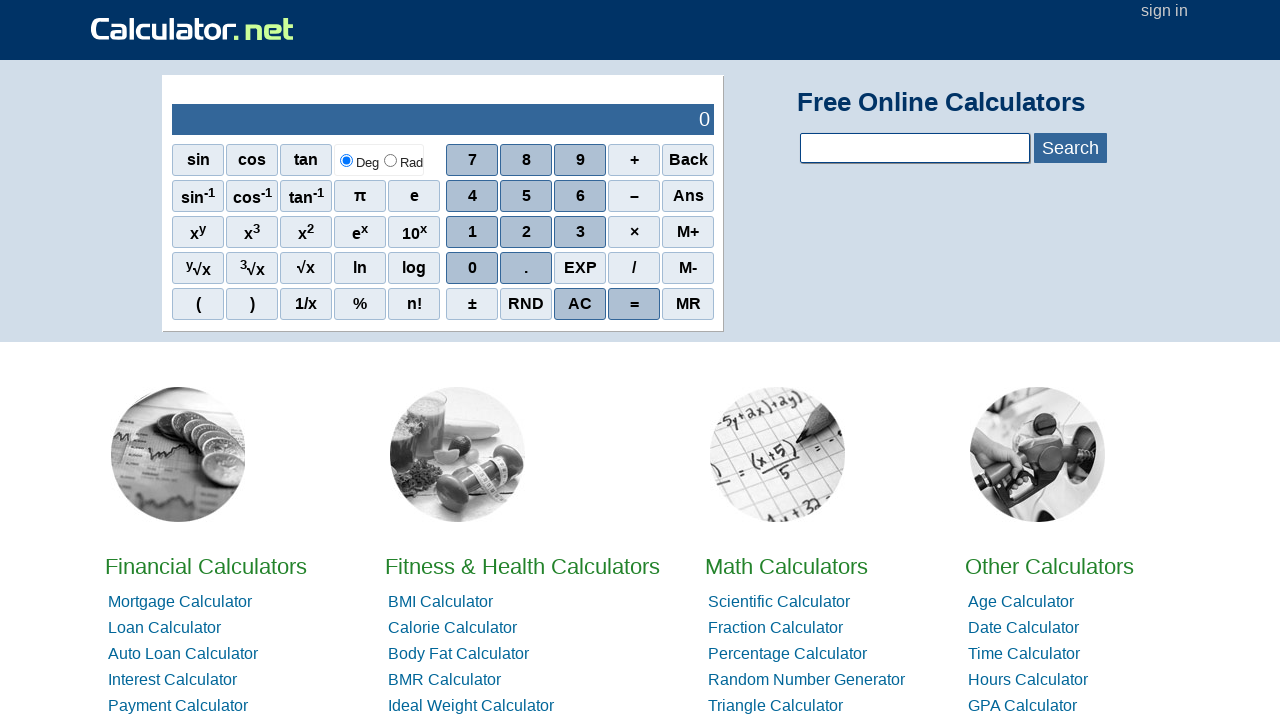

Reorganized numbers array slice [2:5]
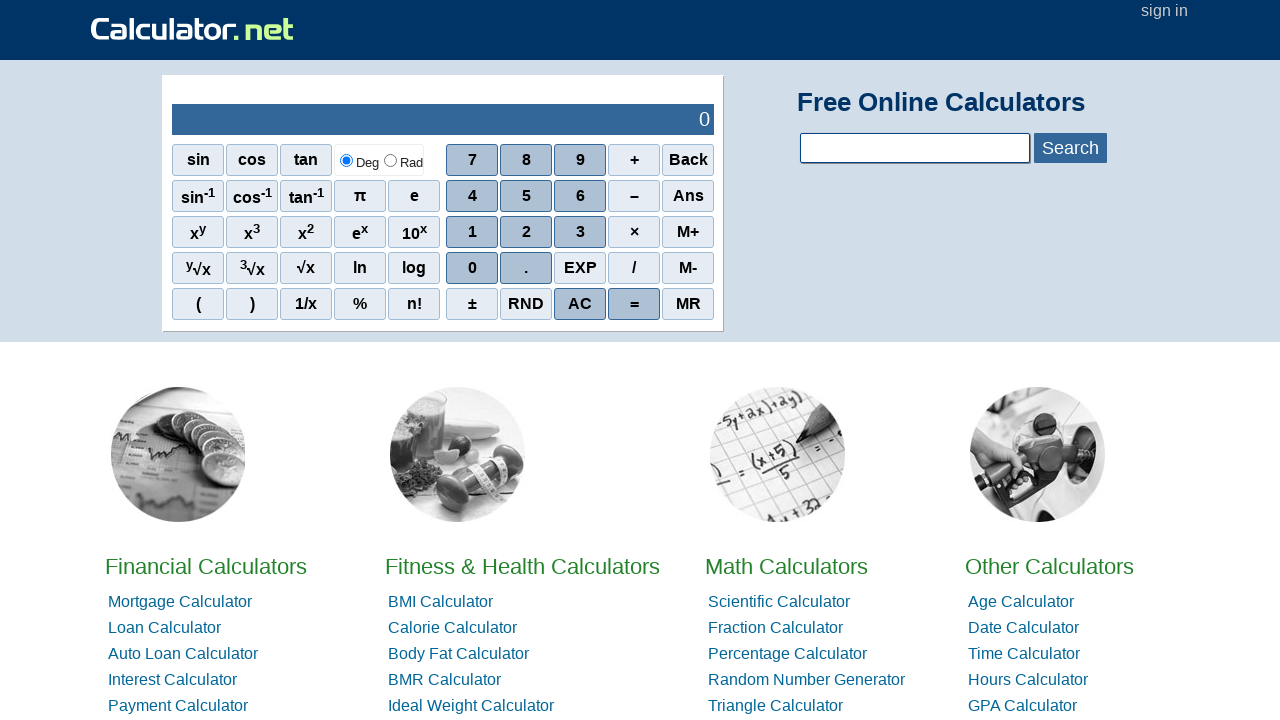

Reorganized numbers array slice [5:8]
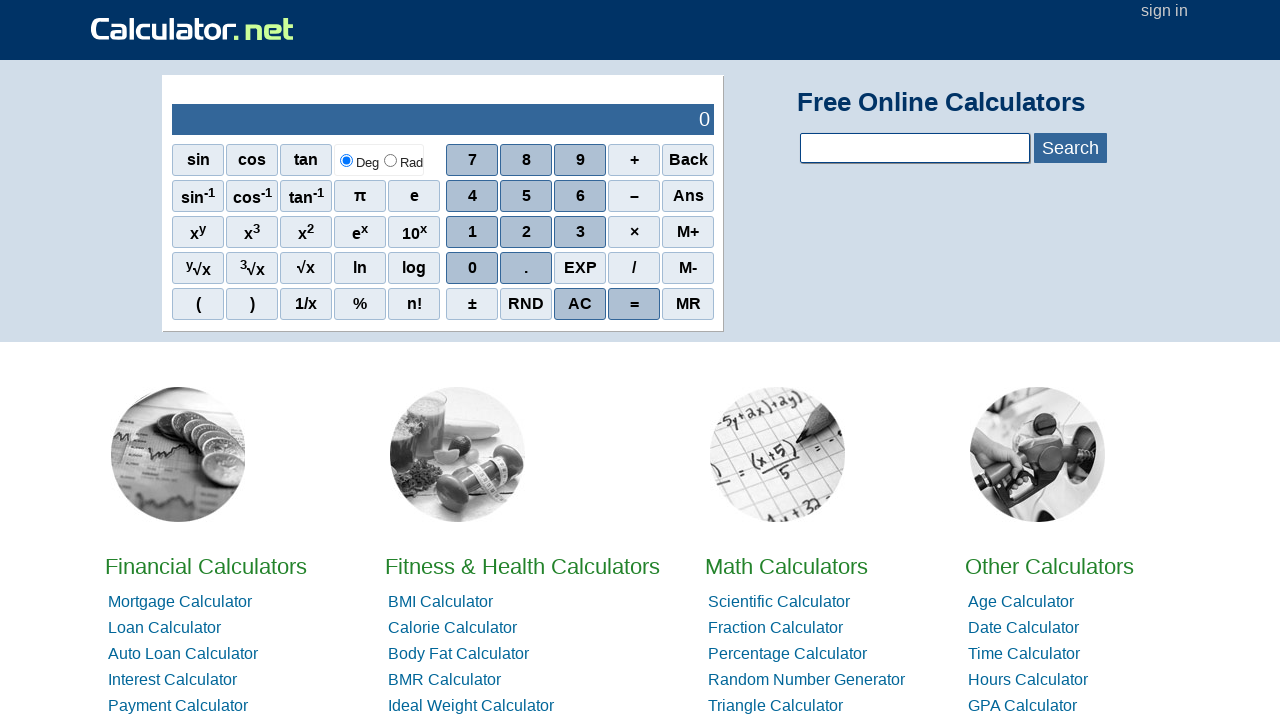

Reorganized numbers array slice [8:11]
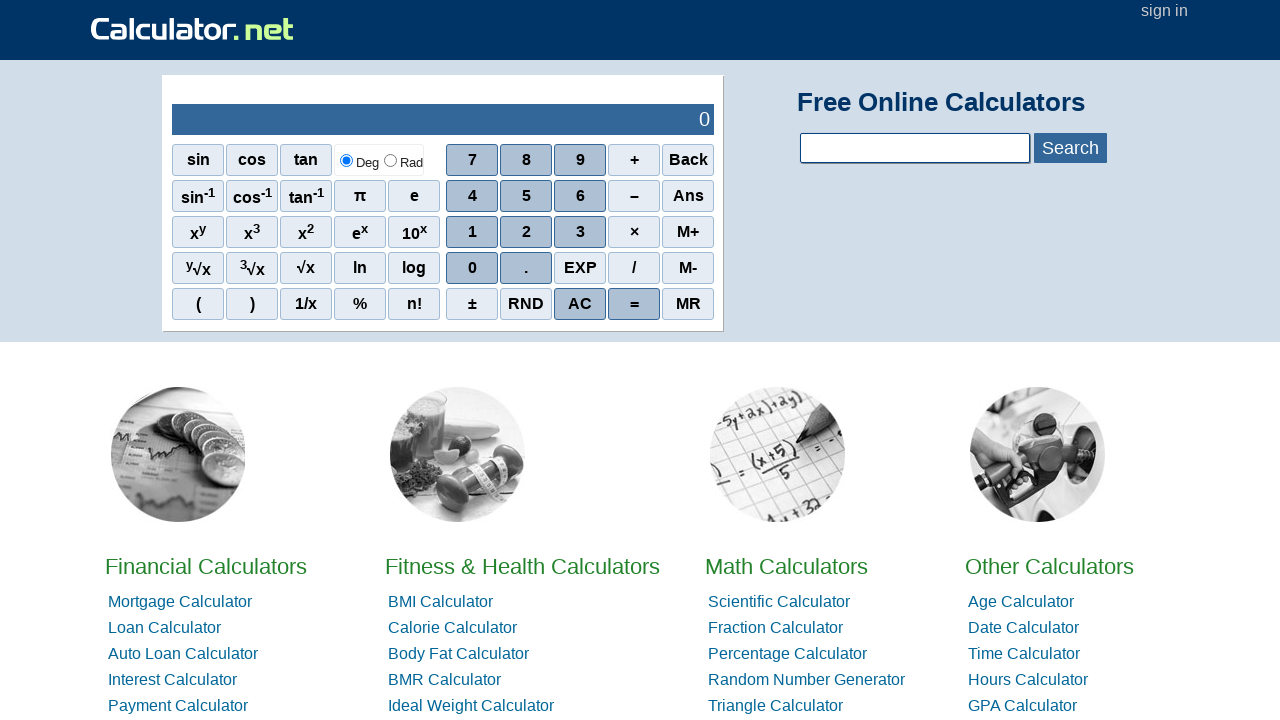

Finalized numbers array reorganization
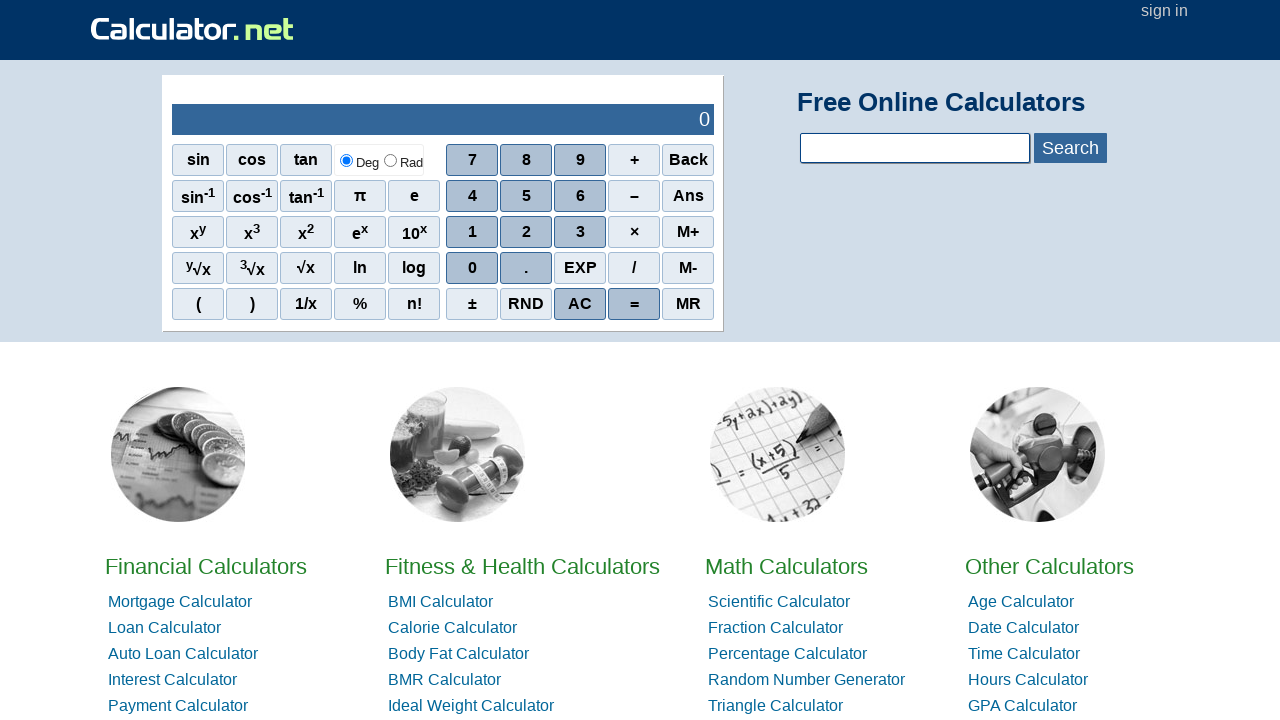

Clicked number 4 at (472, 196) on .scinm >> nth=3
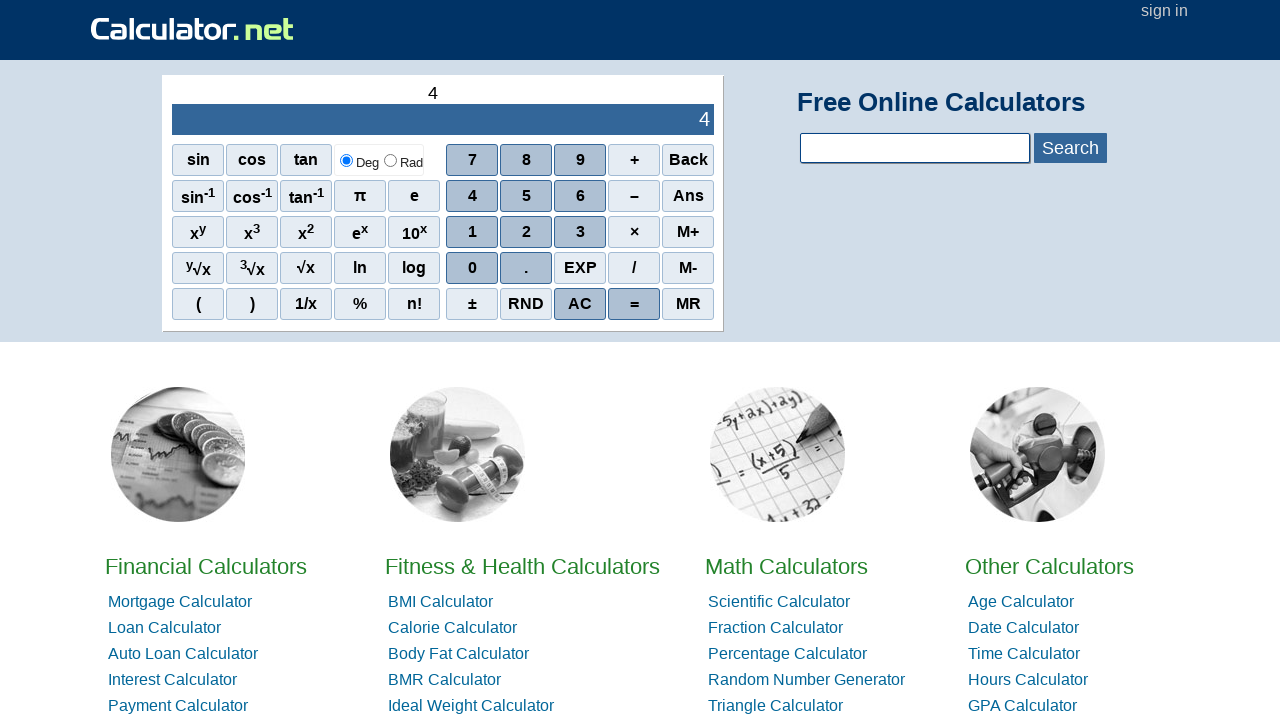

Clicked number 0 (first digit of 4000) at (472, 268) on .scinm >> nth=9
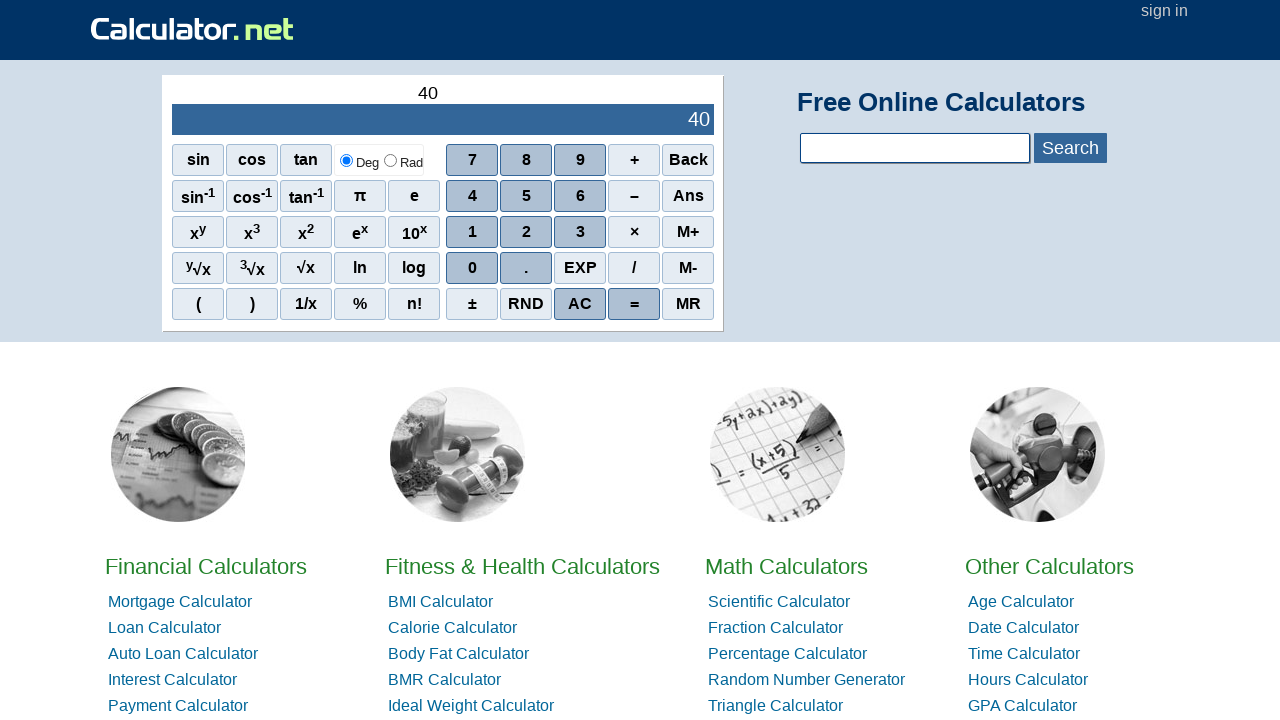

Clicked number 0 (second digit of 4000) at (472, 268) on .scinm >> nth=9
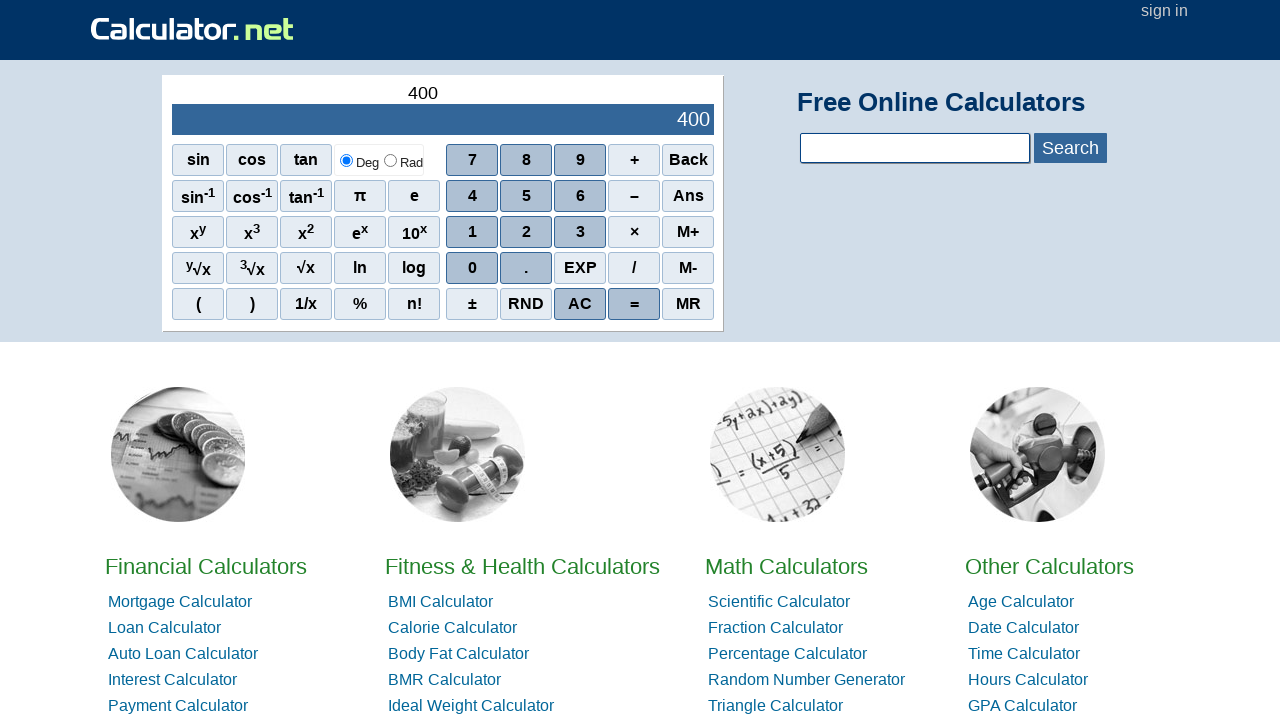

Clicked number 0 (third digit of 4000) at (472, 268) on .scinm >> nth=9
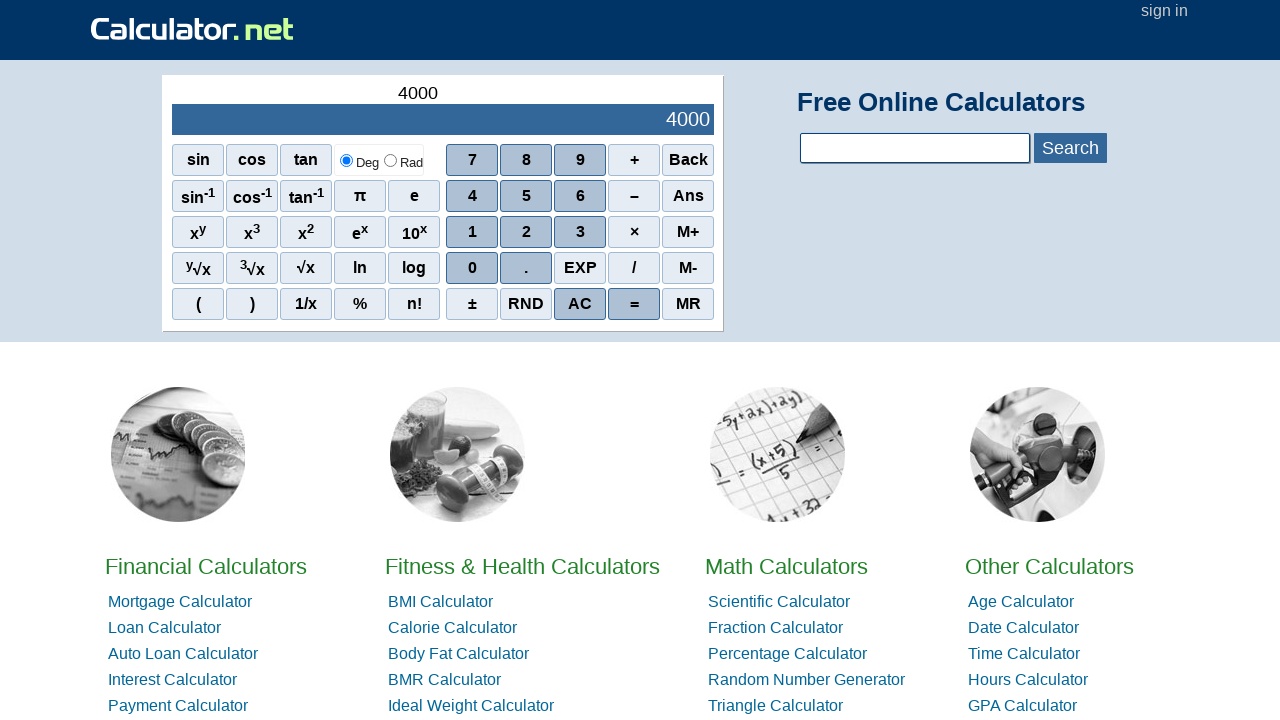

Clicked division operator (÷) at (634, 268) on .sciop >> nth=7
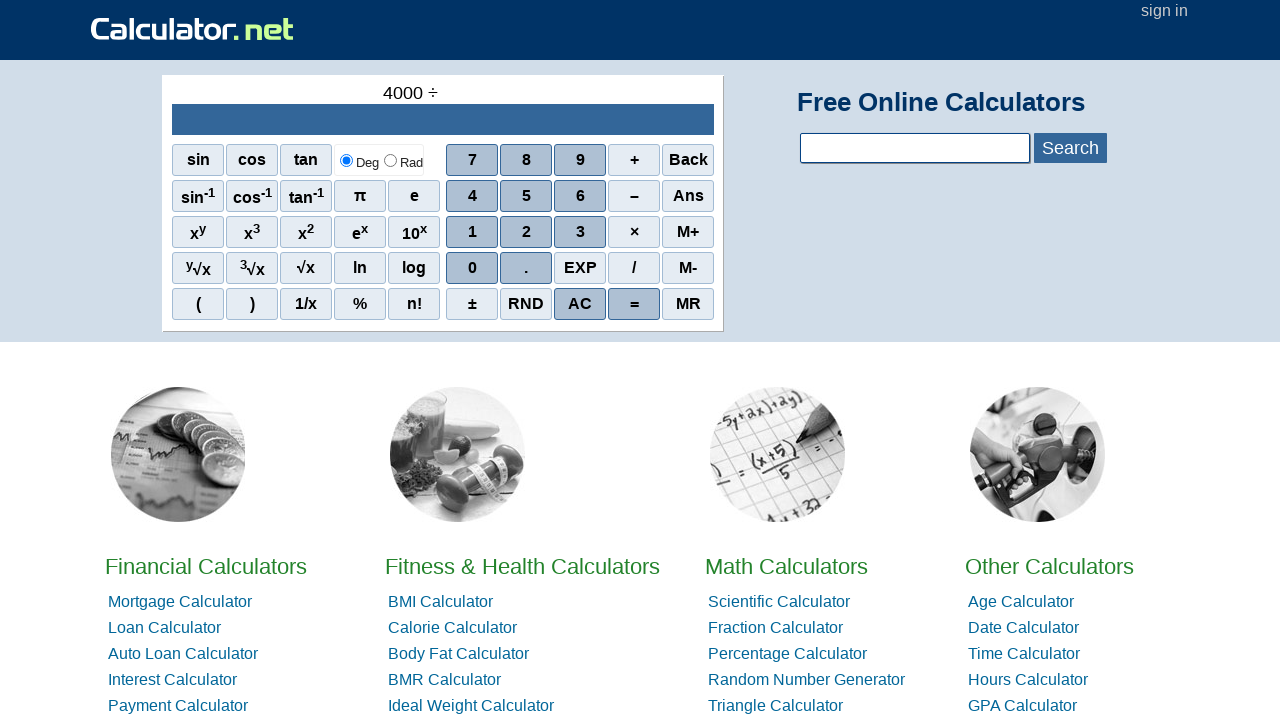

Clicked number 2 at (526, 232) on .scinm >> nth=7
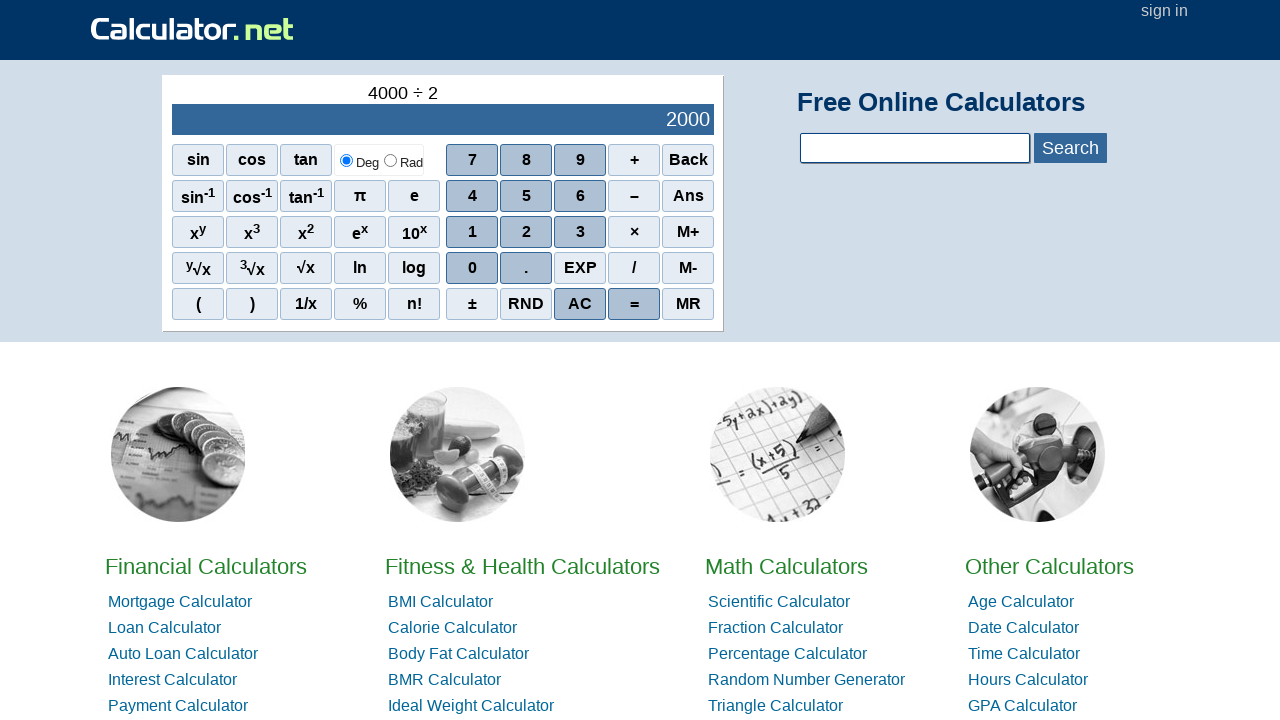

Clicked number 0 (first digit of 200) at (472, 268) on .scinm >> nth=9
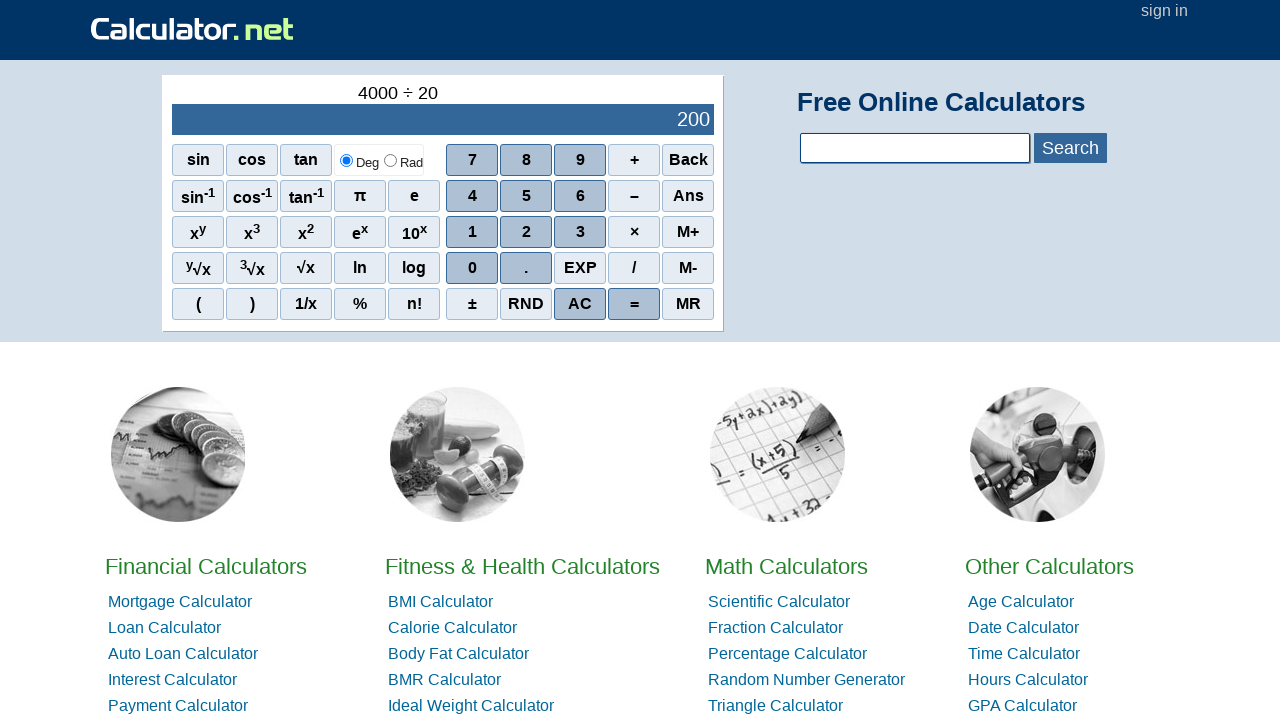

Clicked number 0 (second digit of 200) at (472, 268) on .scinm >> nth=9
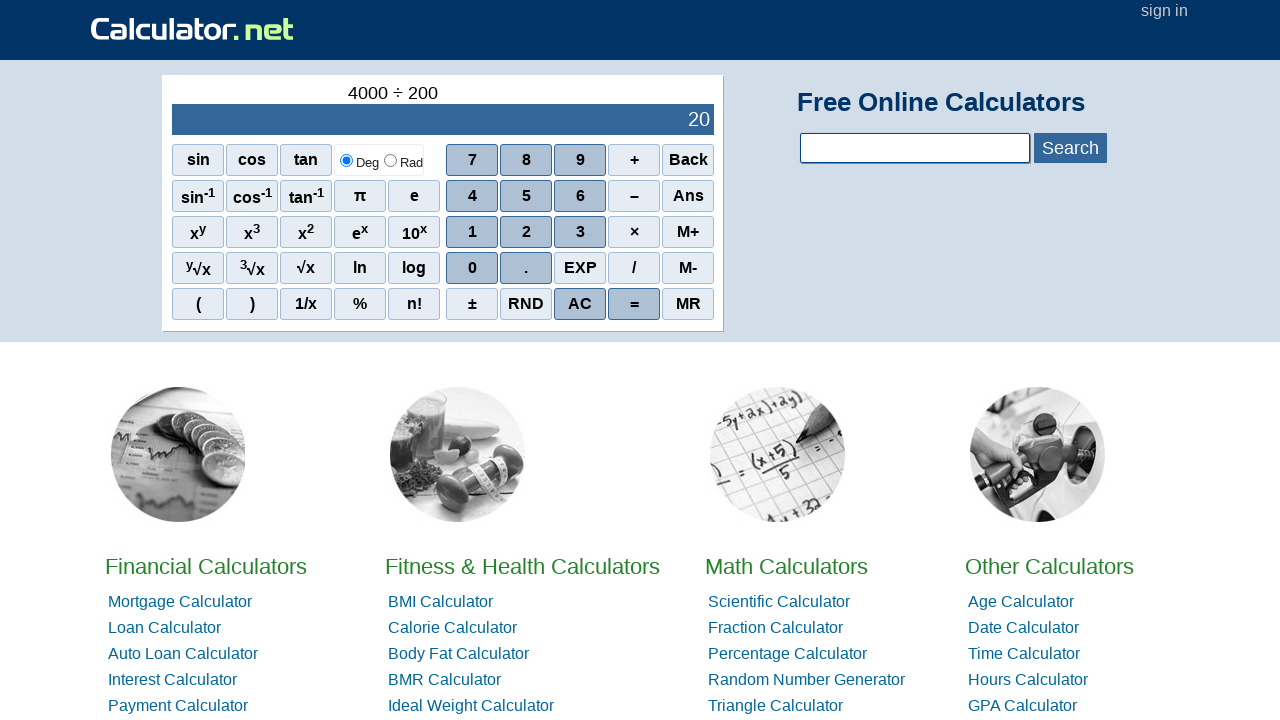

Waited 1 second for result to appear
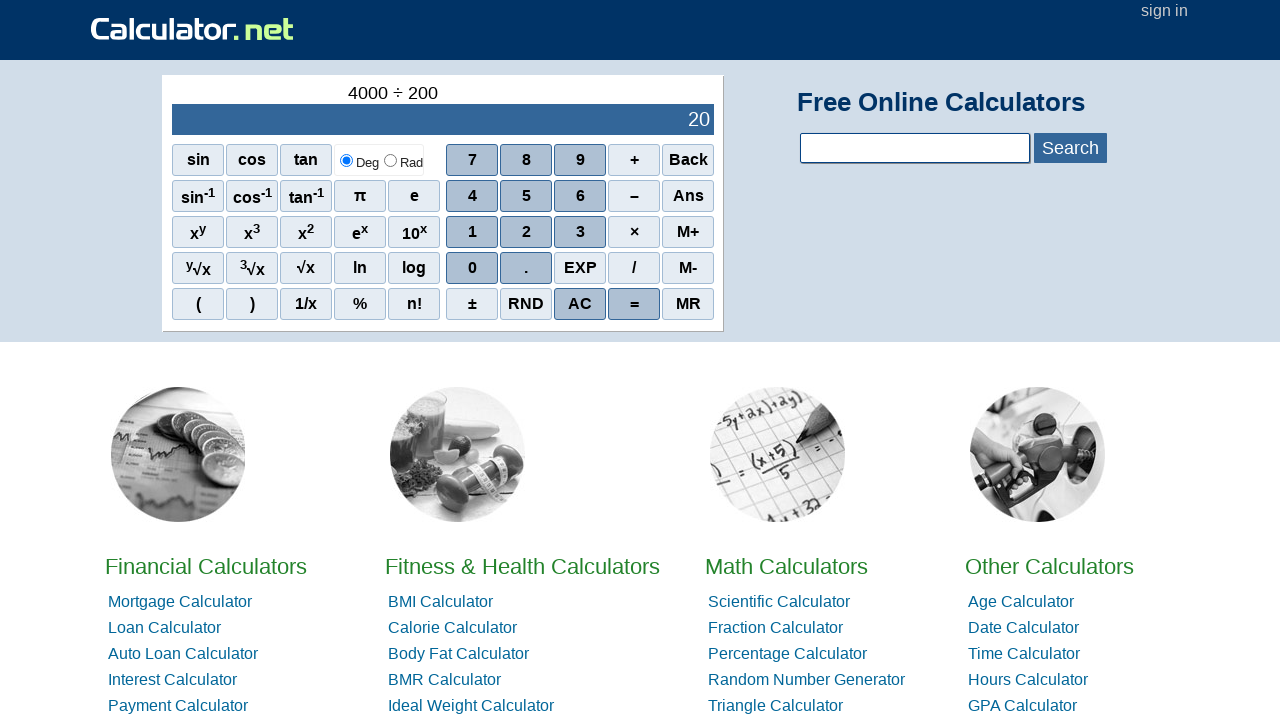

Retrieved input display text:  4000 ÷ 200
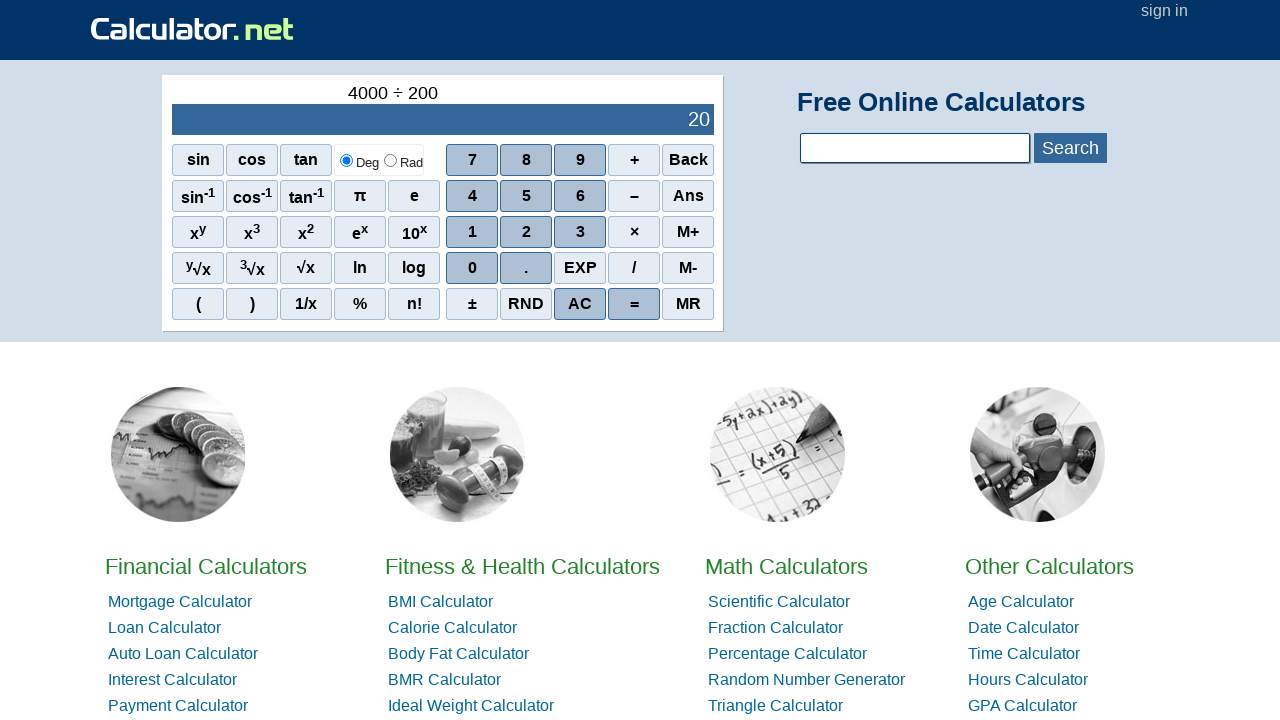

Retrieved output display text:  20
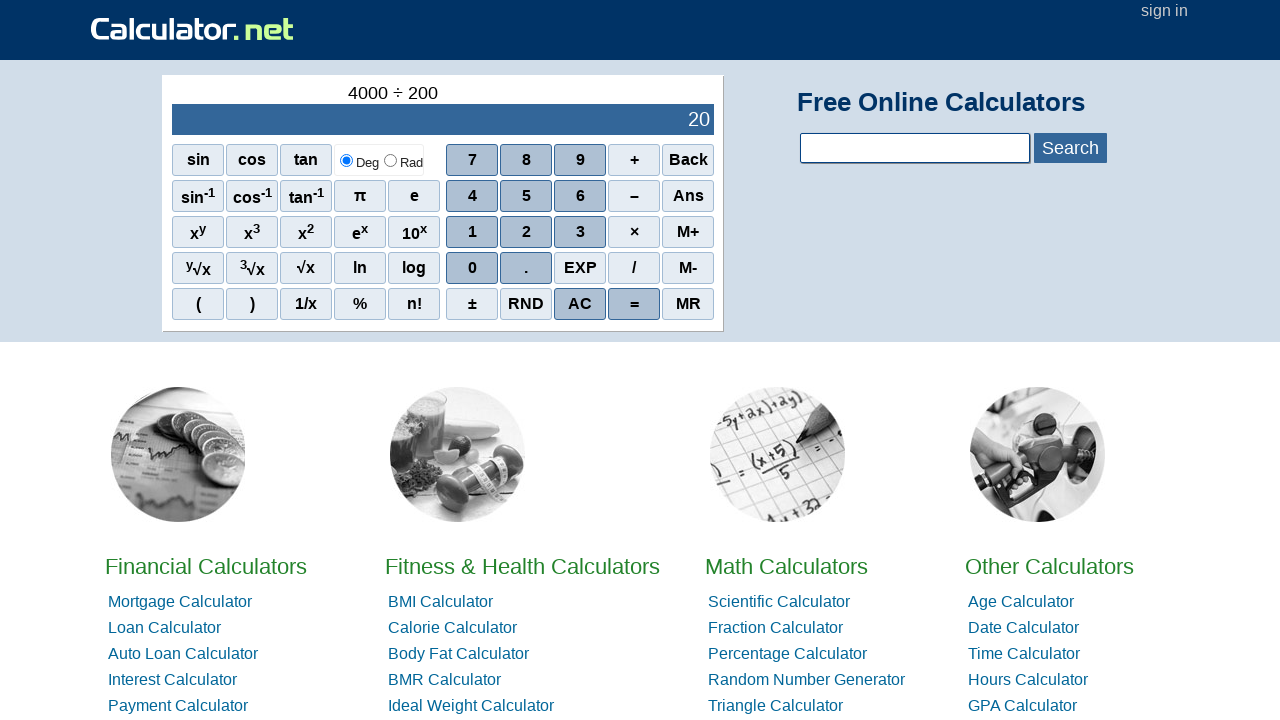

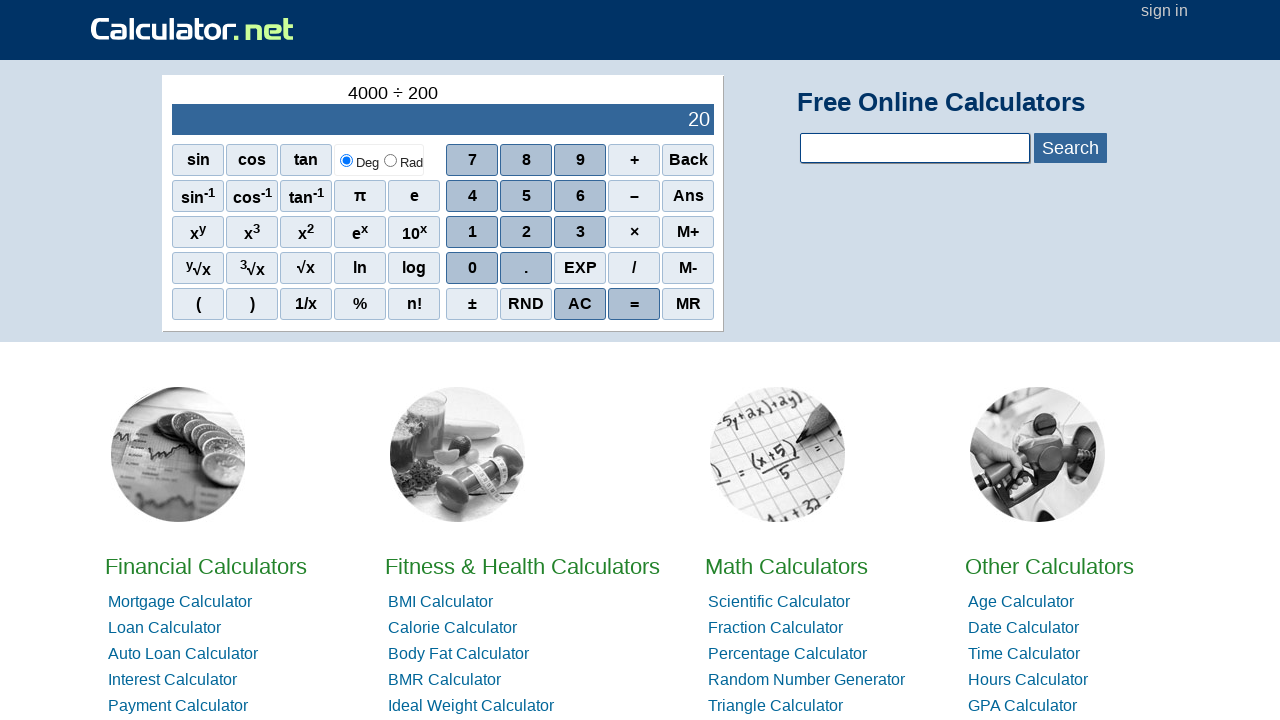